Tests dropdown selection functionality by selecting an option by index and verifying the selected value matches the expected text.

Starting URL: https://the-internet.herokuapp.com/dropdown

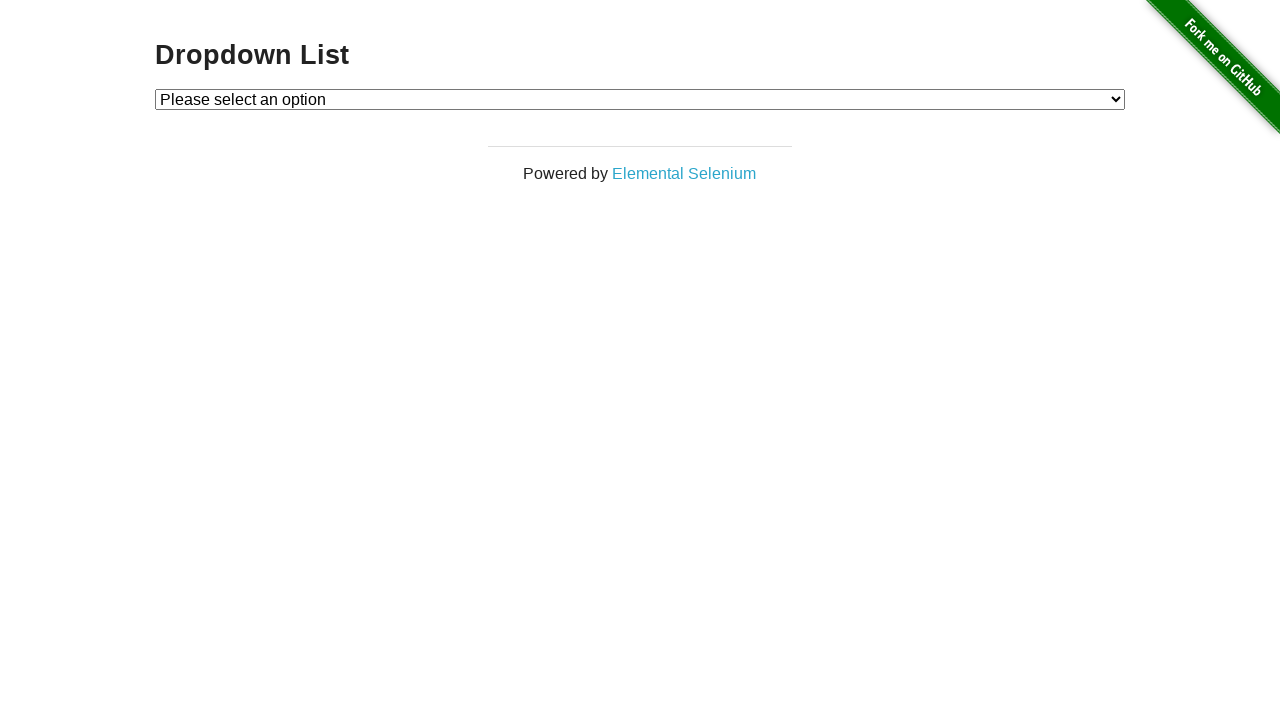

Selected dropdown option at index 1 on #dropdown
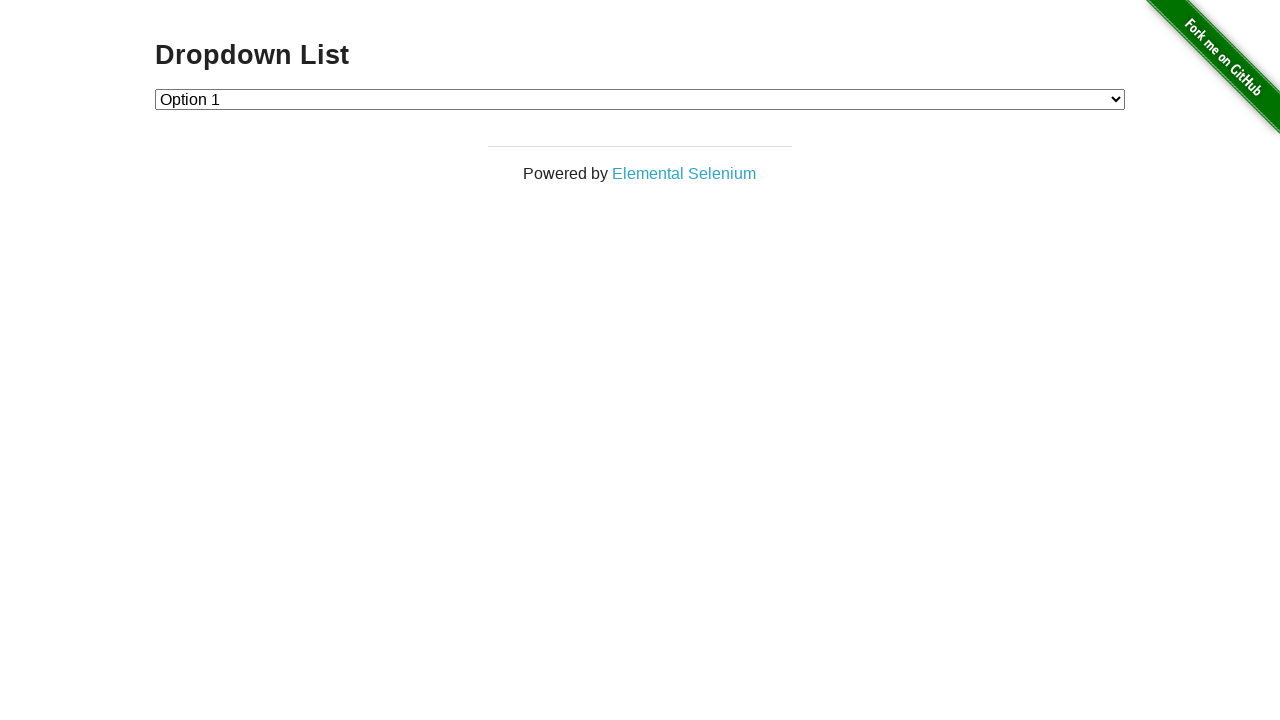

Located the checked dropdown option
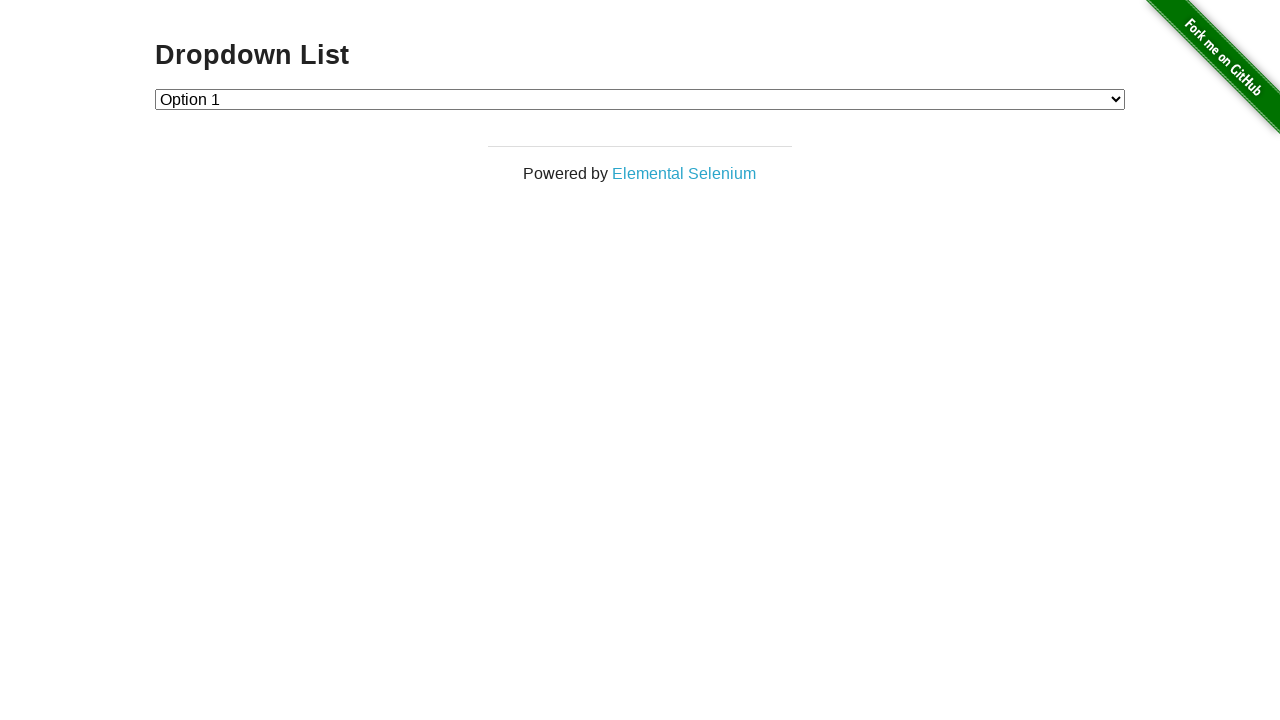

Verified selected option text matches 'Option 1'
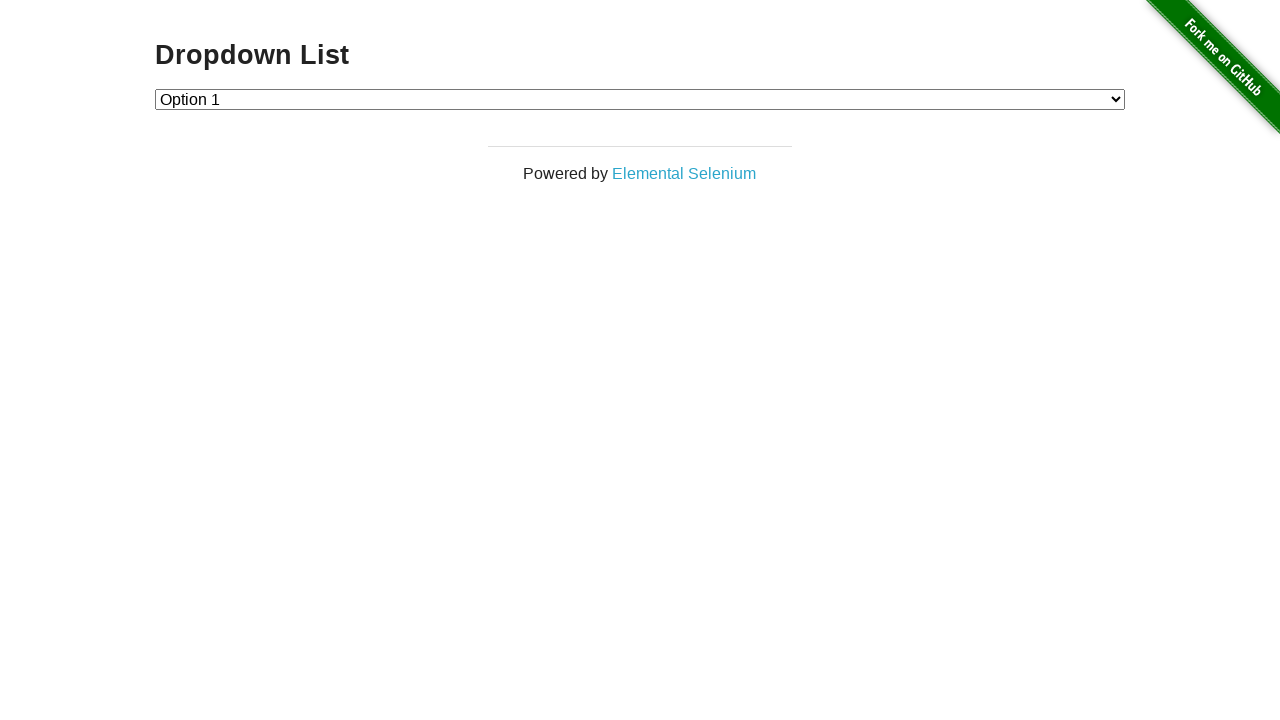

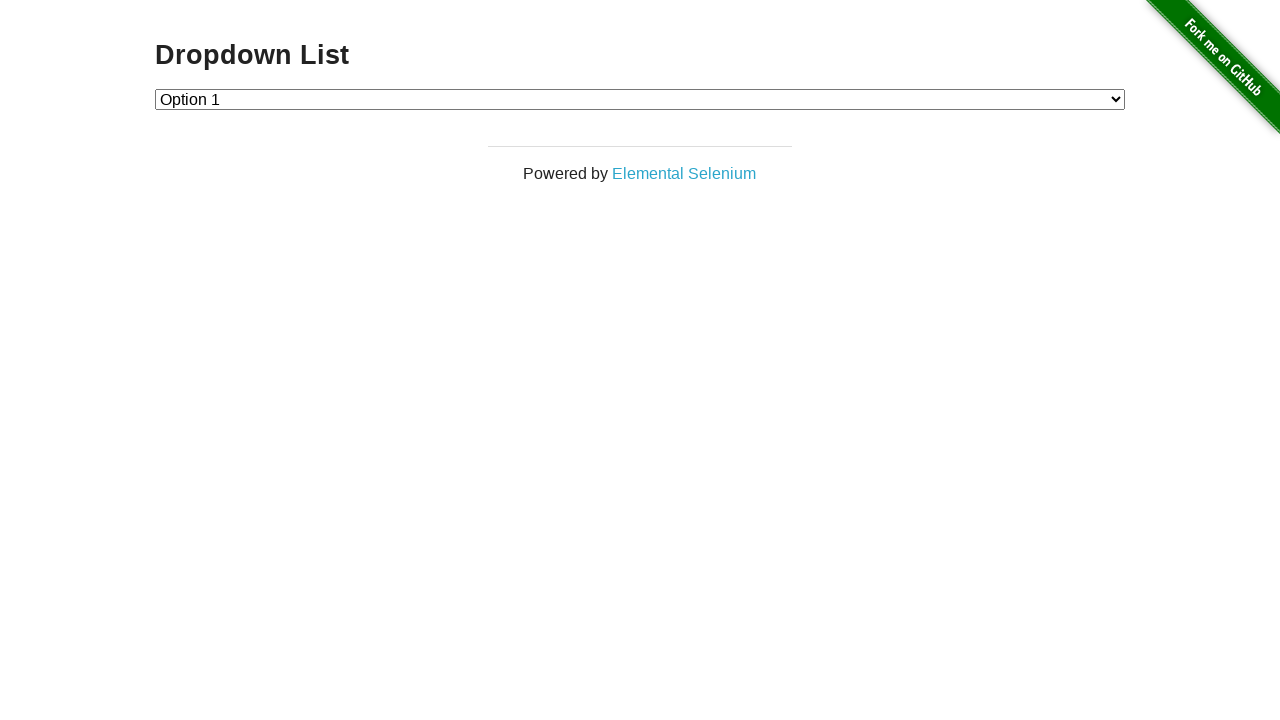